Tests registration form validation by entering a password that is too short and verifying password length error messages

Starting URL: https://alada.vn/tai-khoan/dang-ky.html

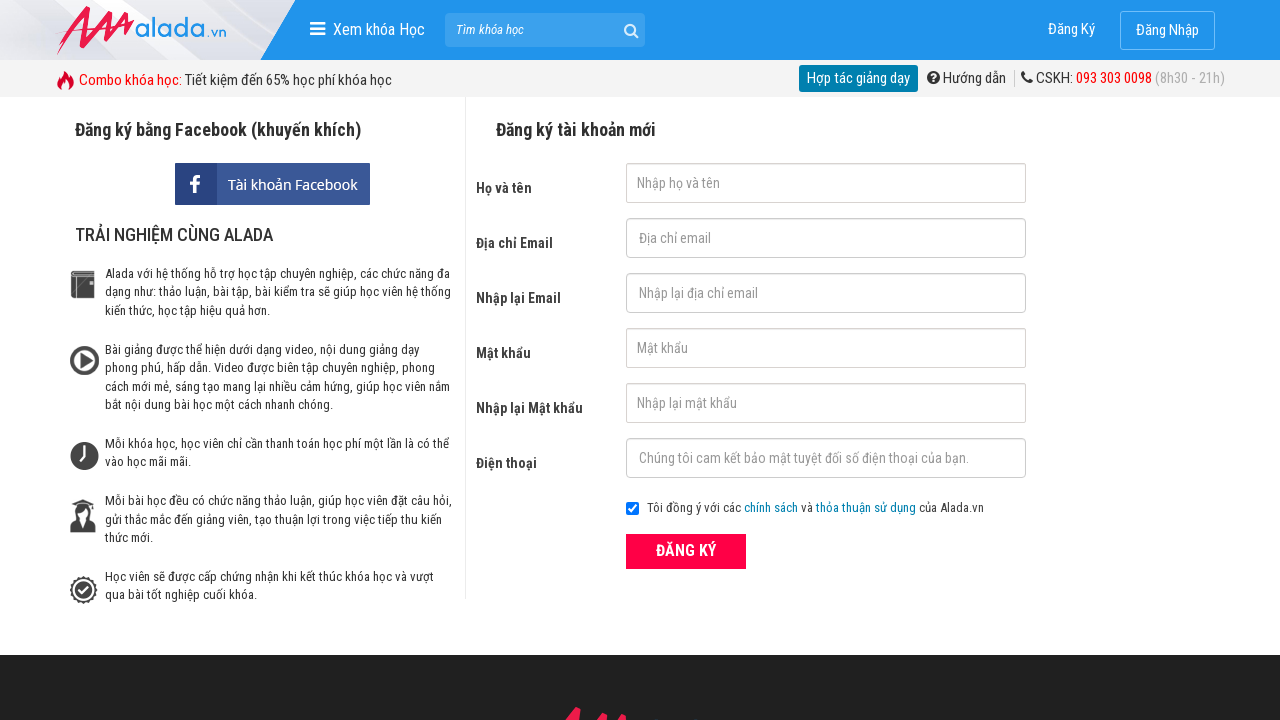

Filled first name field with 'hanhhong' on #txtFirstname
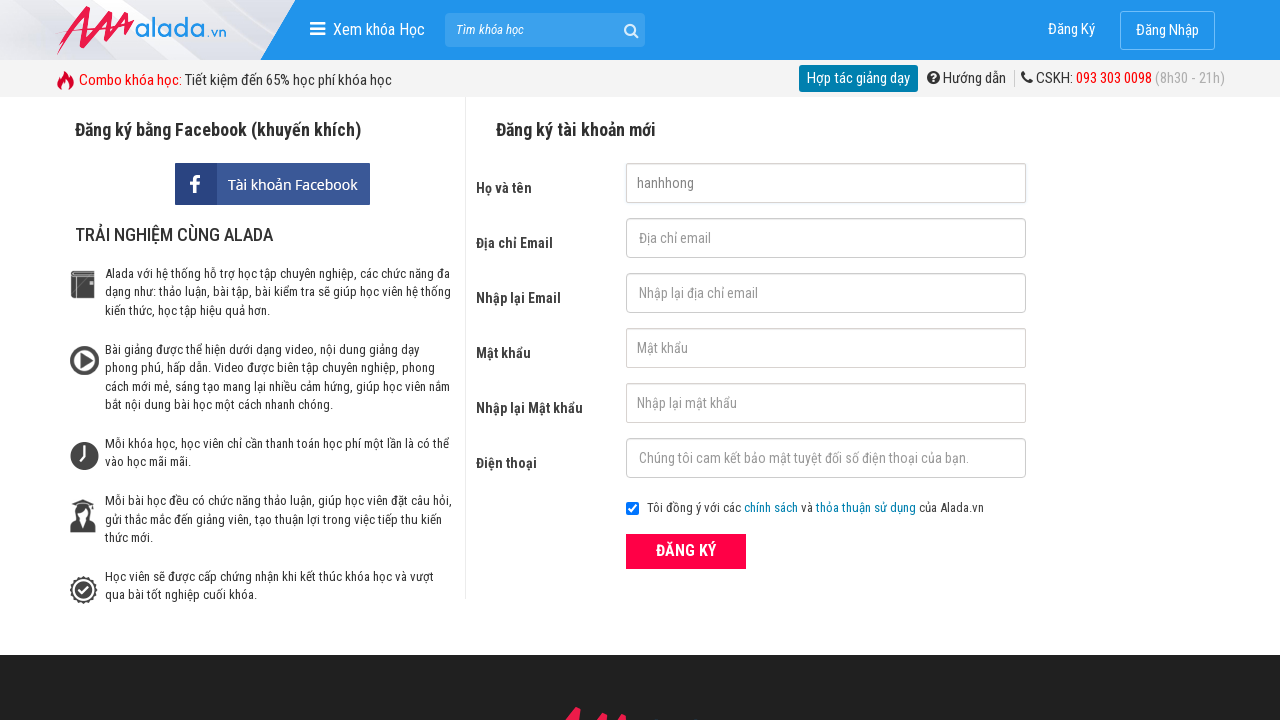

Filled email field with 'hanh.nguyenthihong88@gmail.com' on #txtEmail
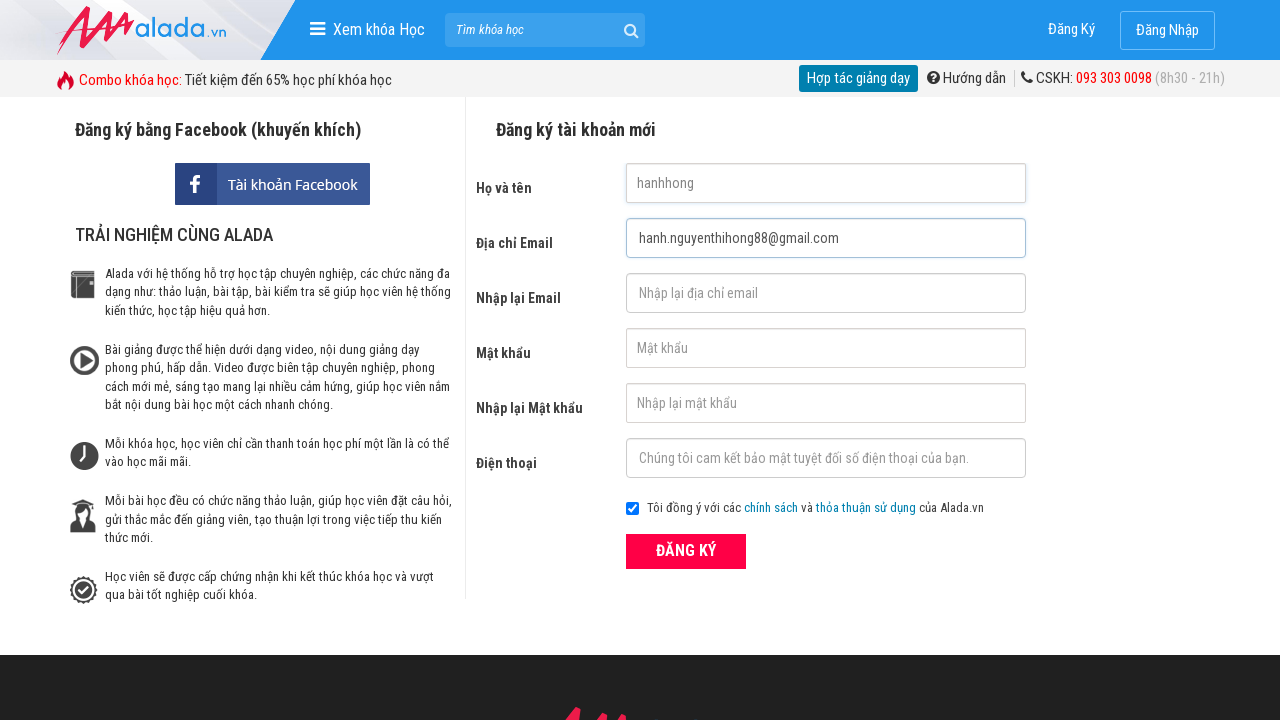

Filled confirm email field with 'hanh.nguyenthihong88@gmail.com' on #txtCEmail
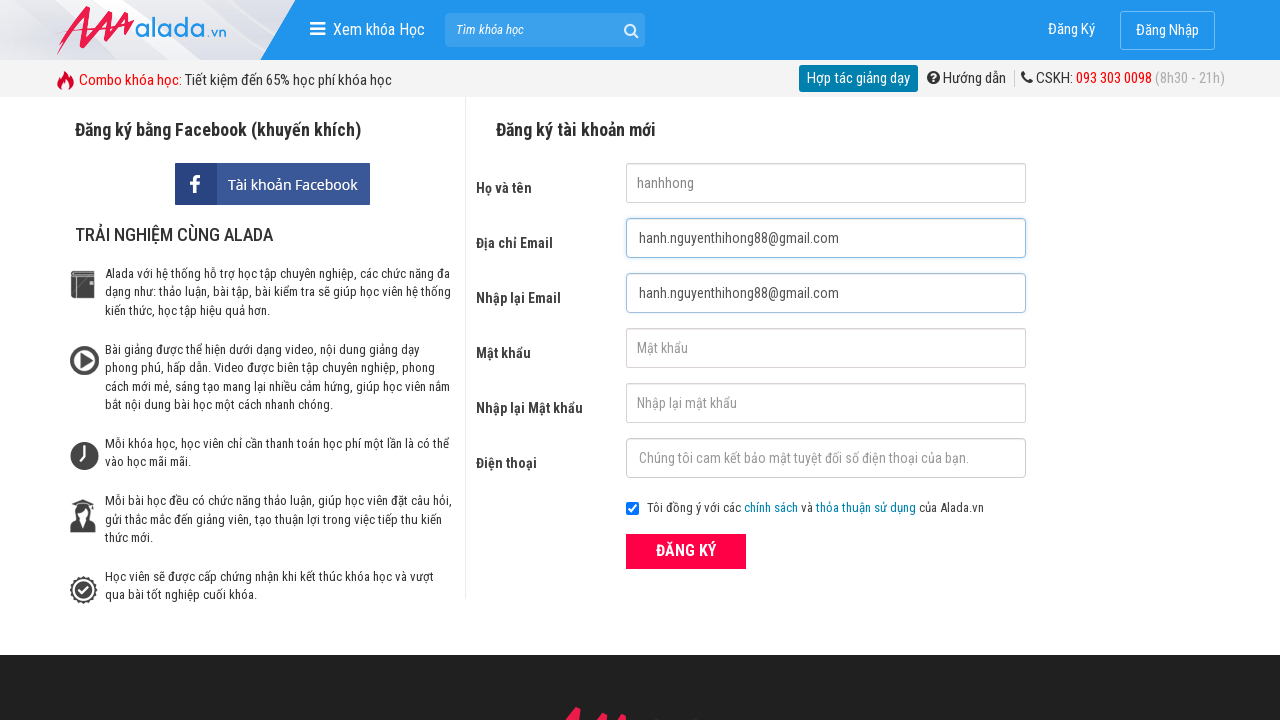

Filled password field with short password '1234' on #txtPassword
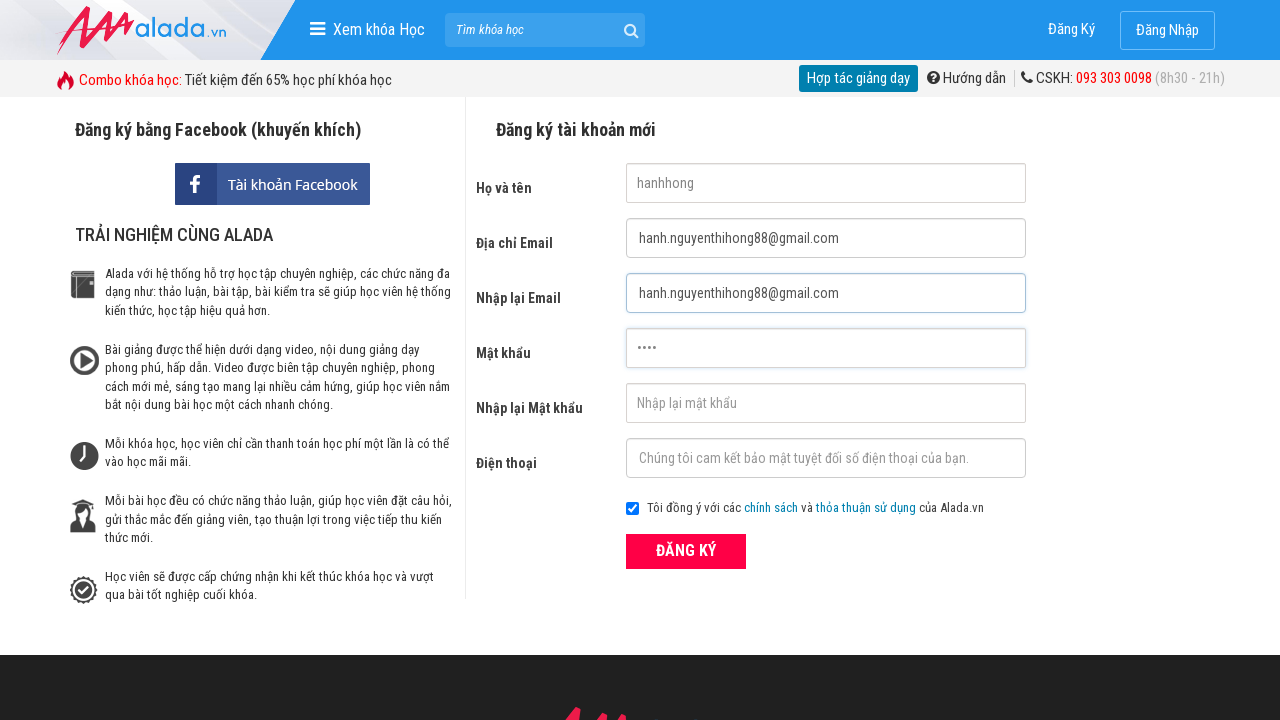

Filled confirm password field with '1234' on #txtCPassword
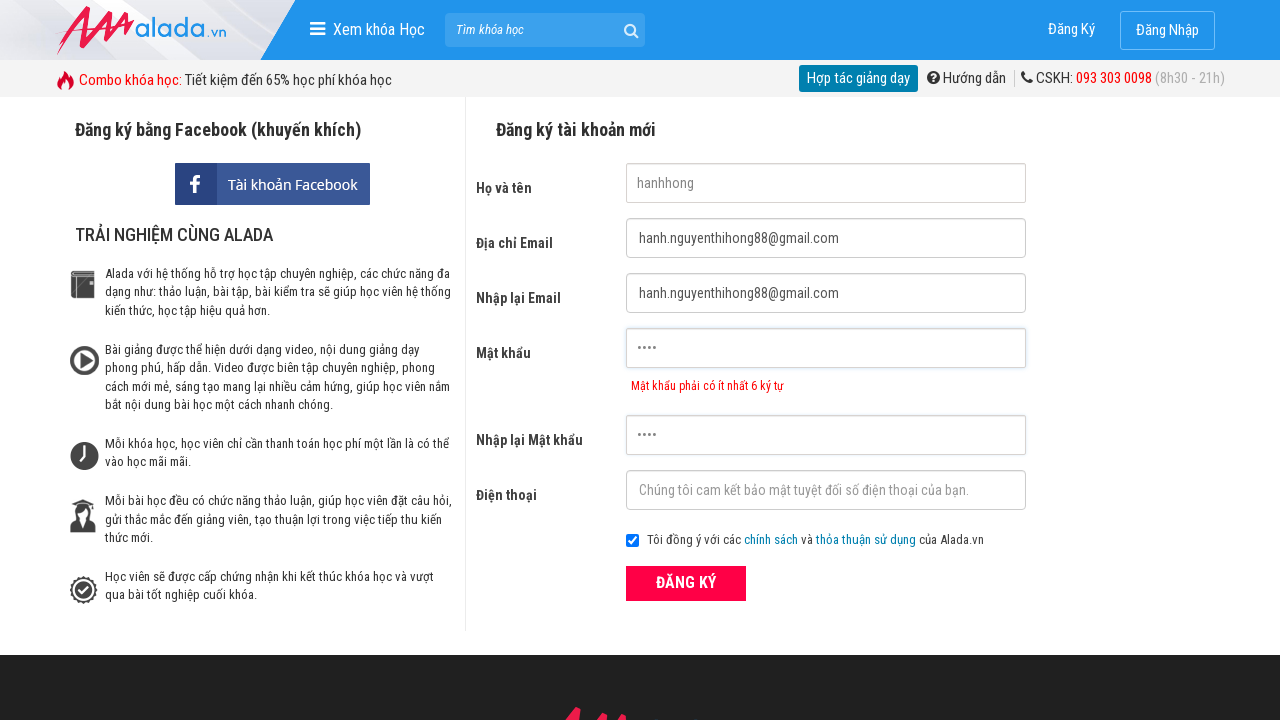

Filled phone field with '09875566778' on #txtPhone
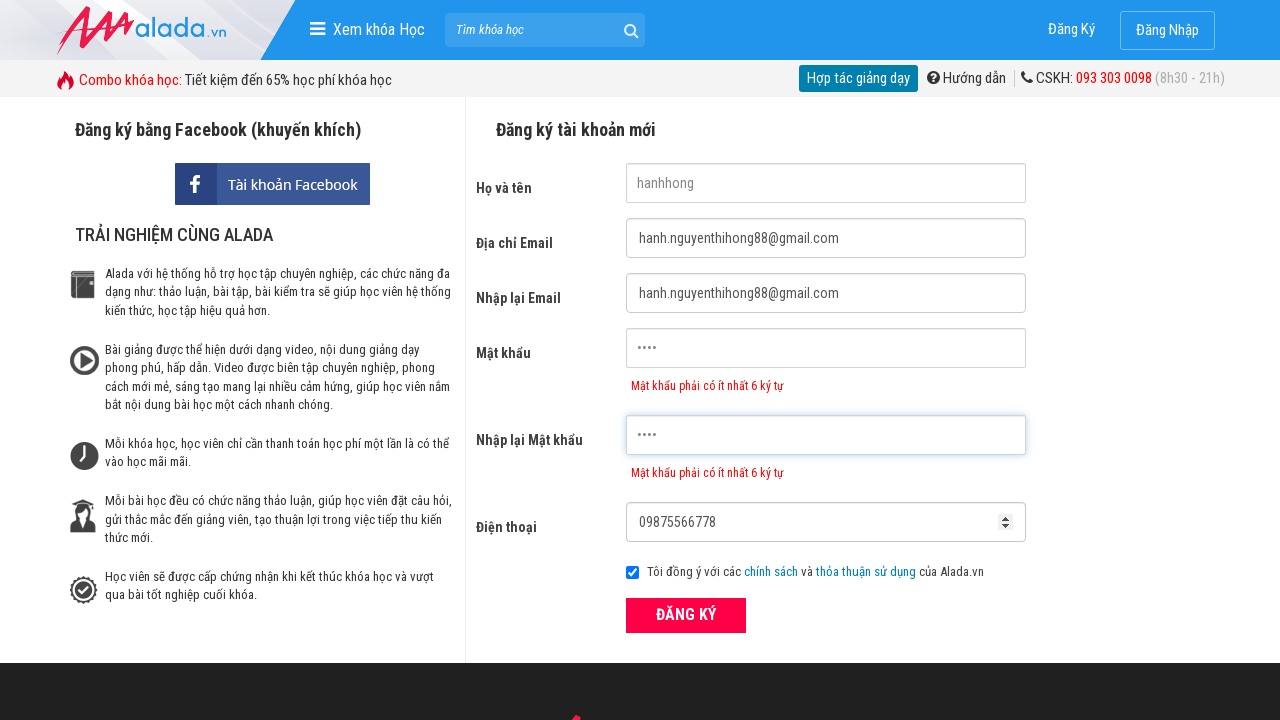

Clicked register button to submit form at (686, 615) on xpath=//form[@id='frmLogin']//button[text()='ĐĂNG KÝ']
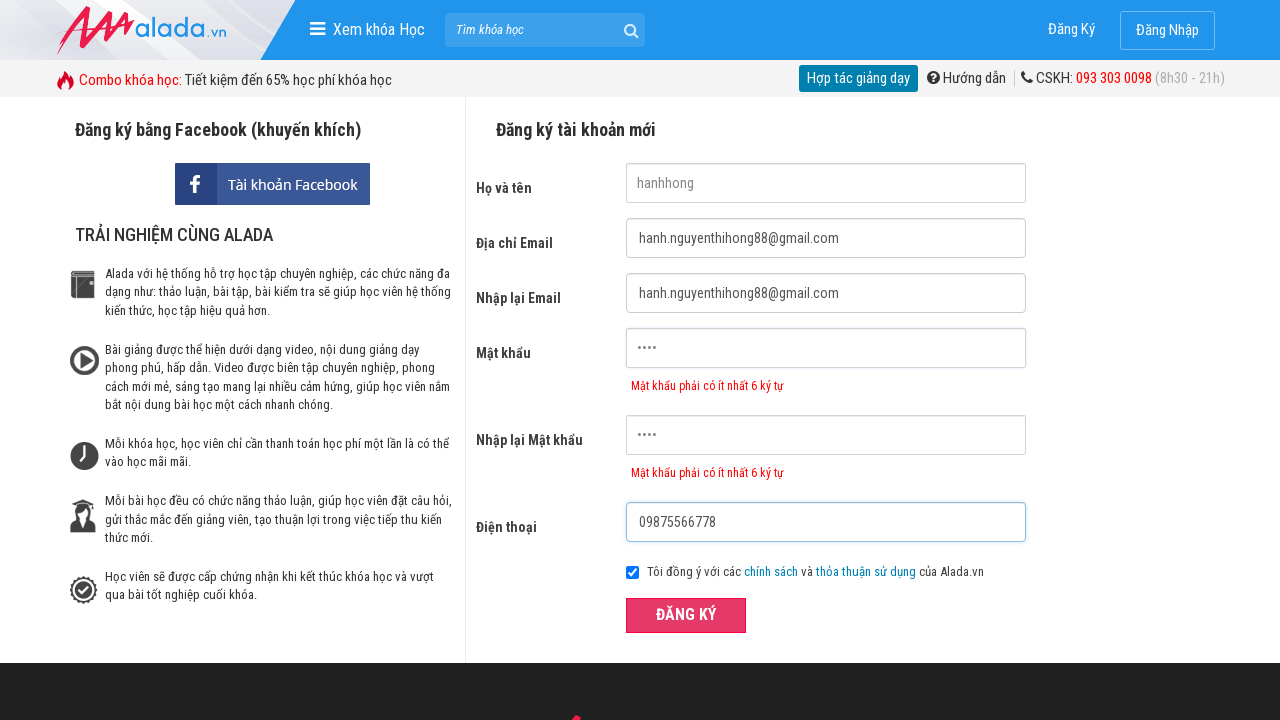

Password error message appeared
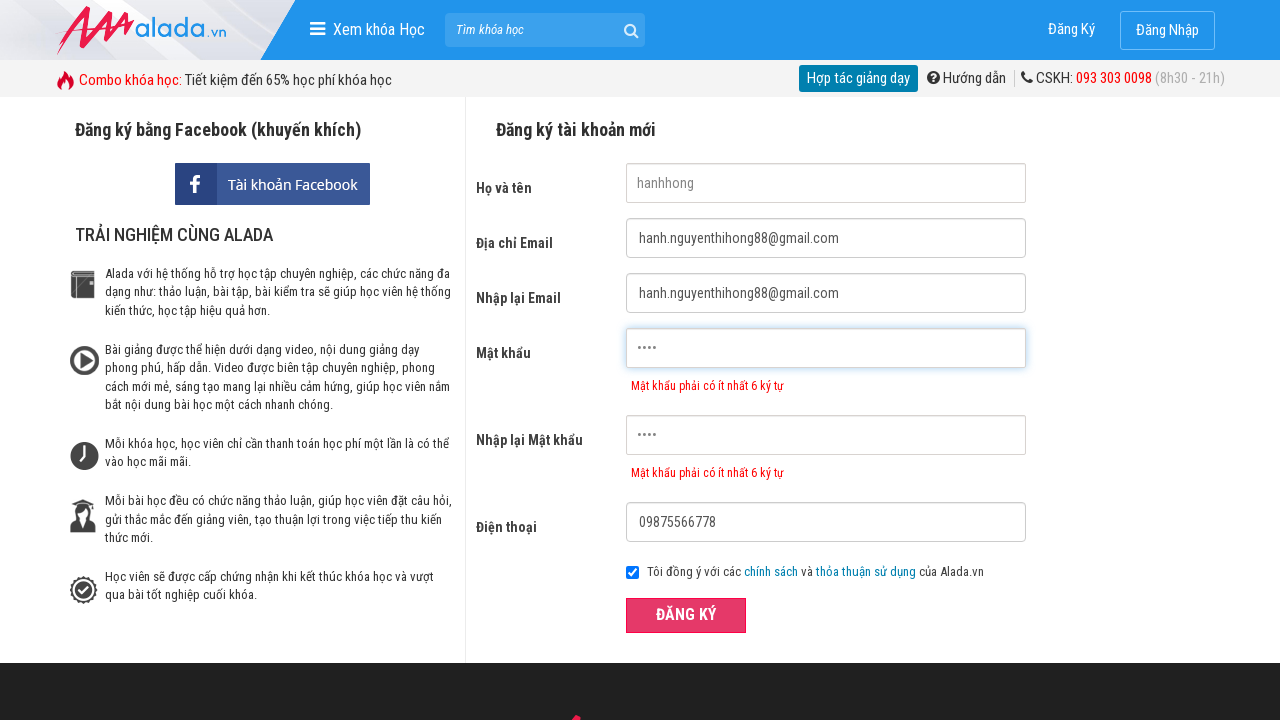

Confirm password error message appeared
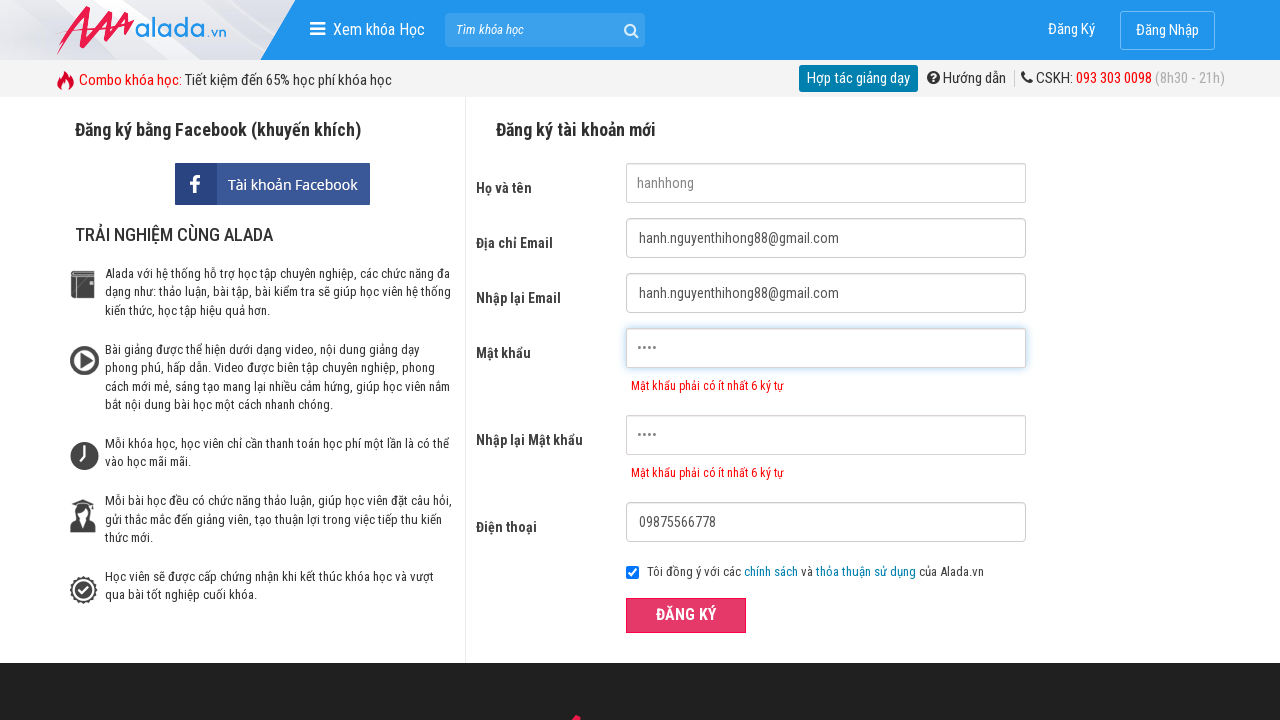

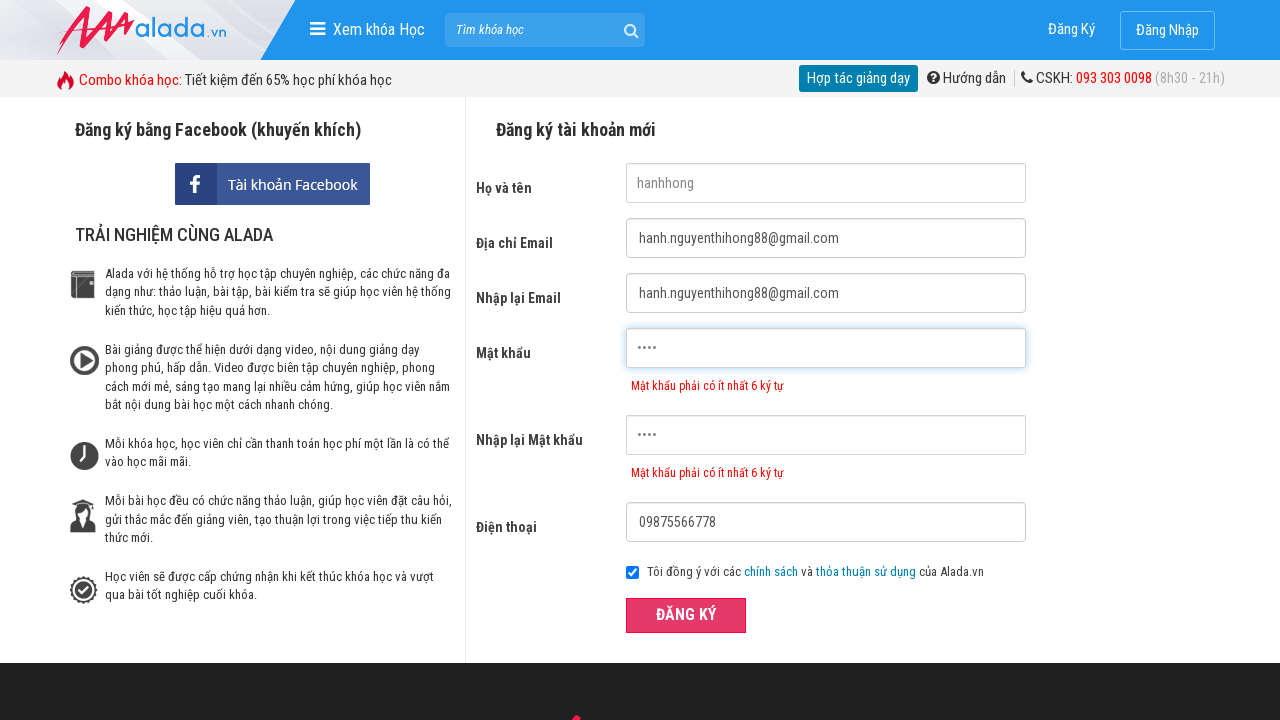